Tests multiple window handling by clicking the Privacy link on Gmail's landing page, then iterating through opened windows and attempting to click Terms of Service link in each window.

Starting URL: http://gmail.com

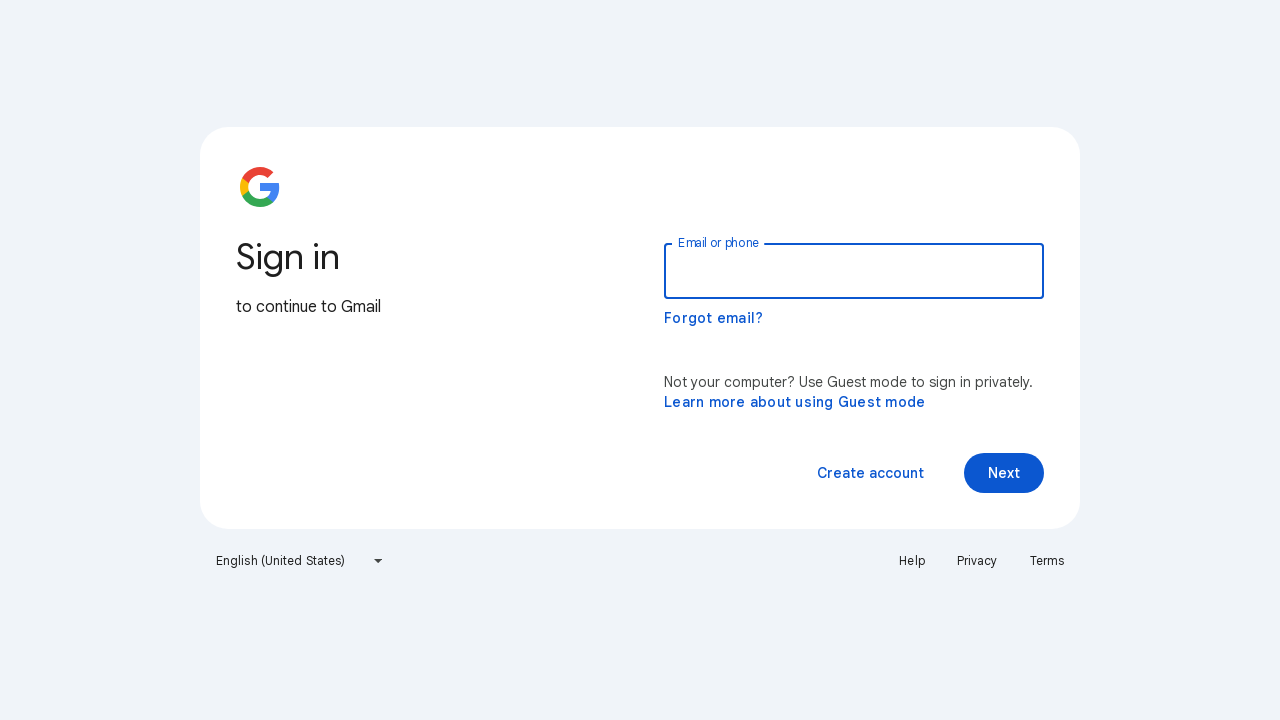

Clicked Privacy link, new window/tab opened at (977, 561) on text=Privacy
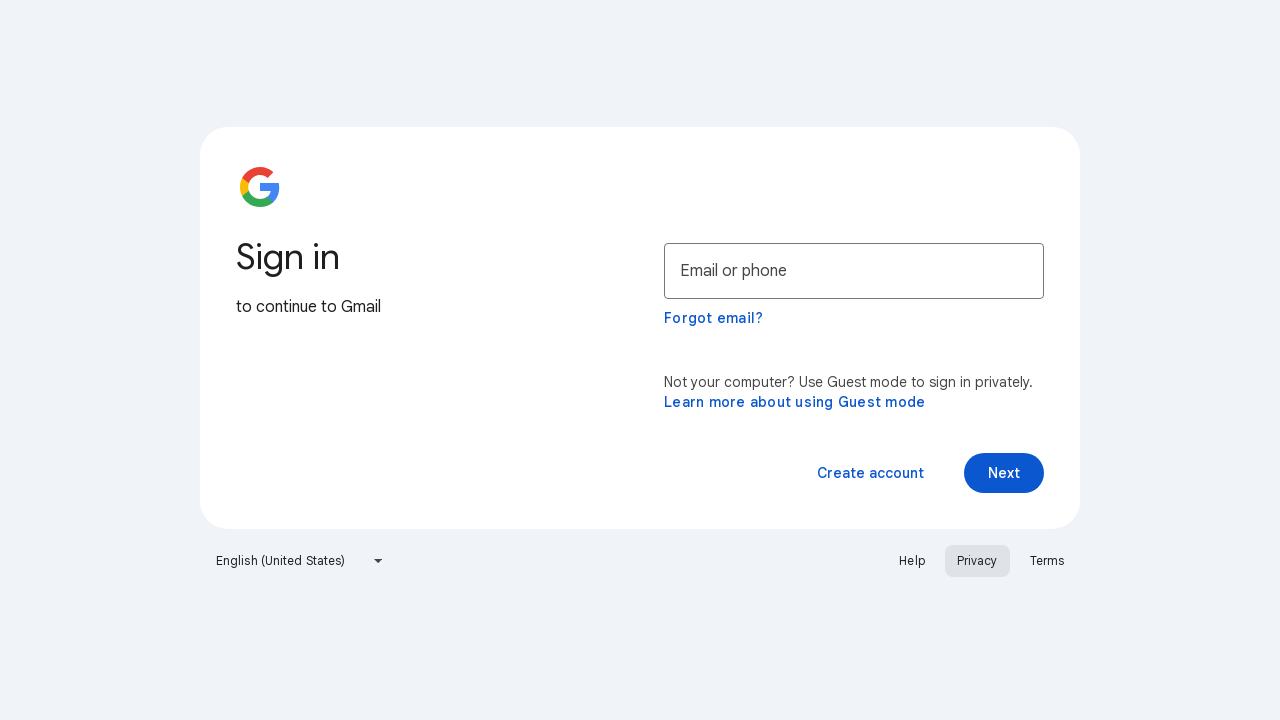

New page object retrieved
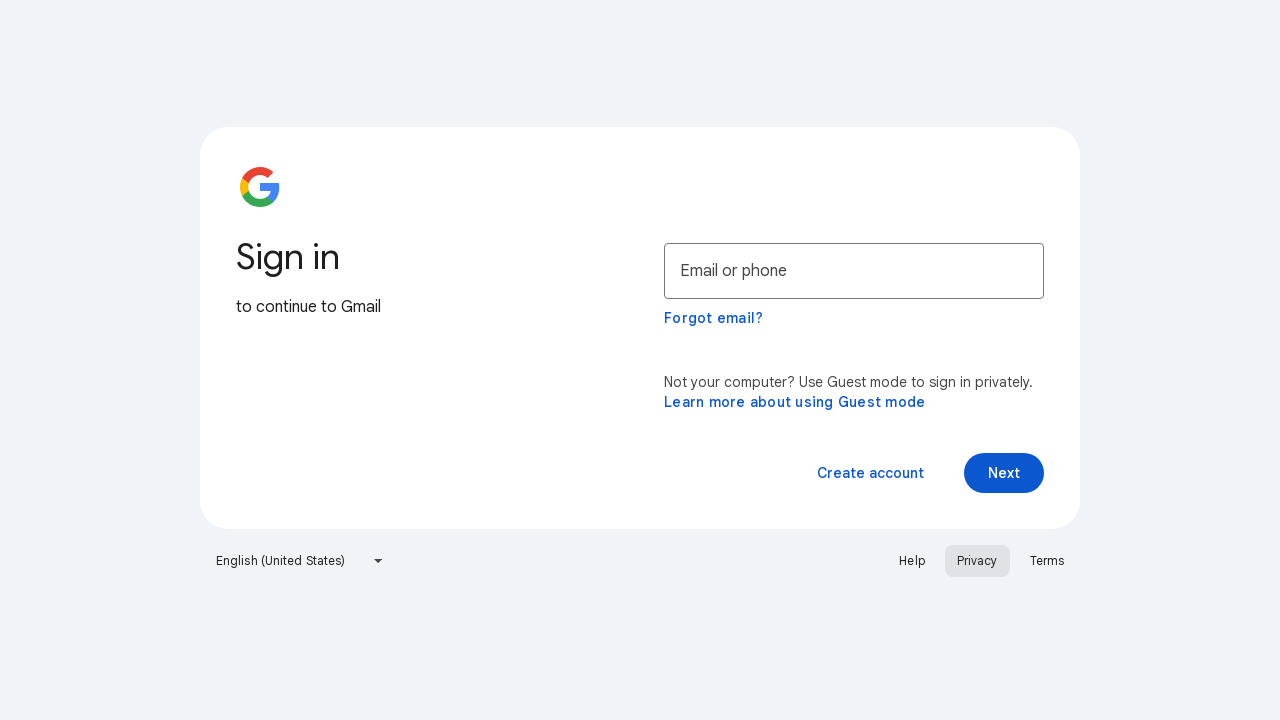

New page finished loading
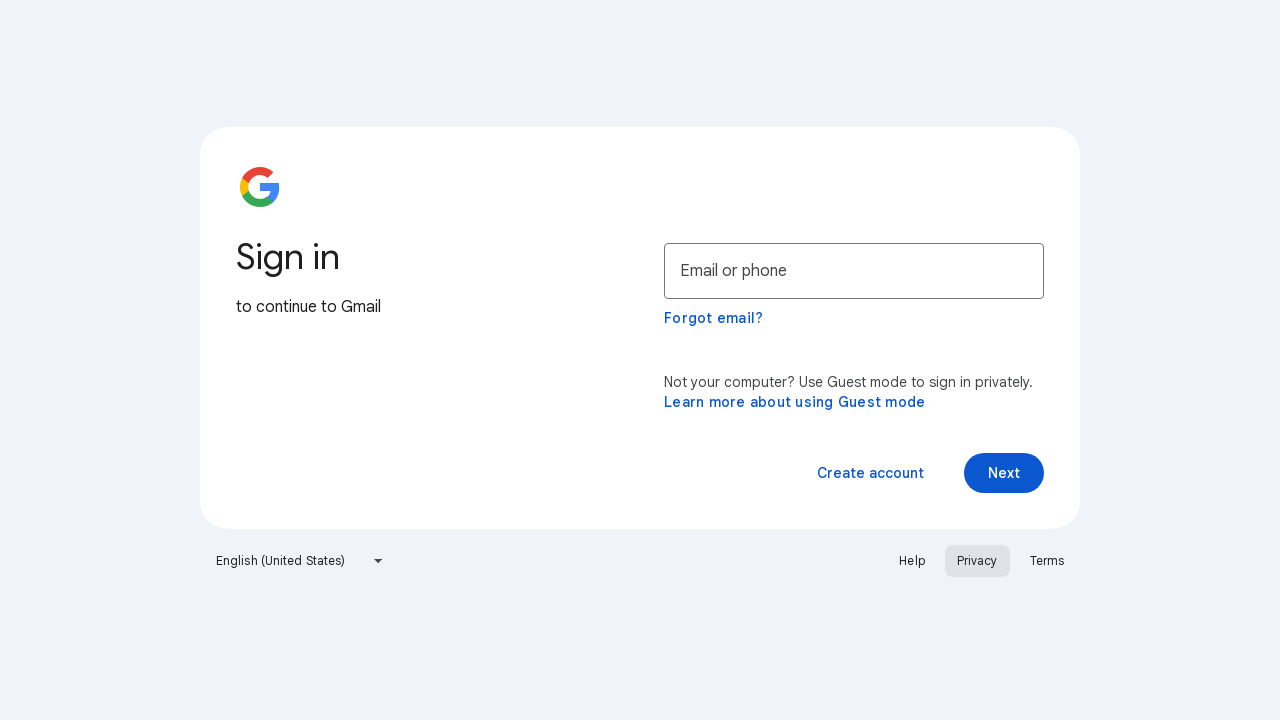

Retrieved all pages in context (2 page(s))
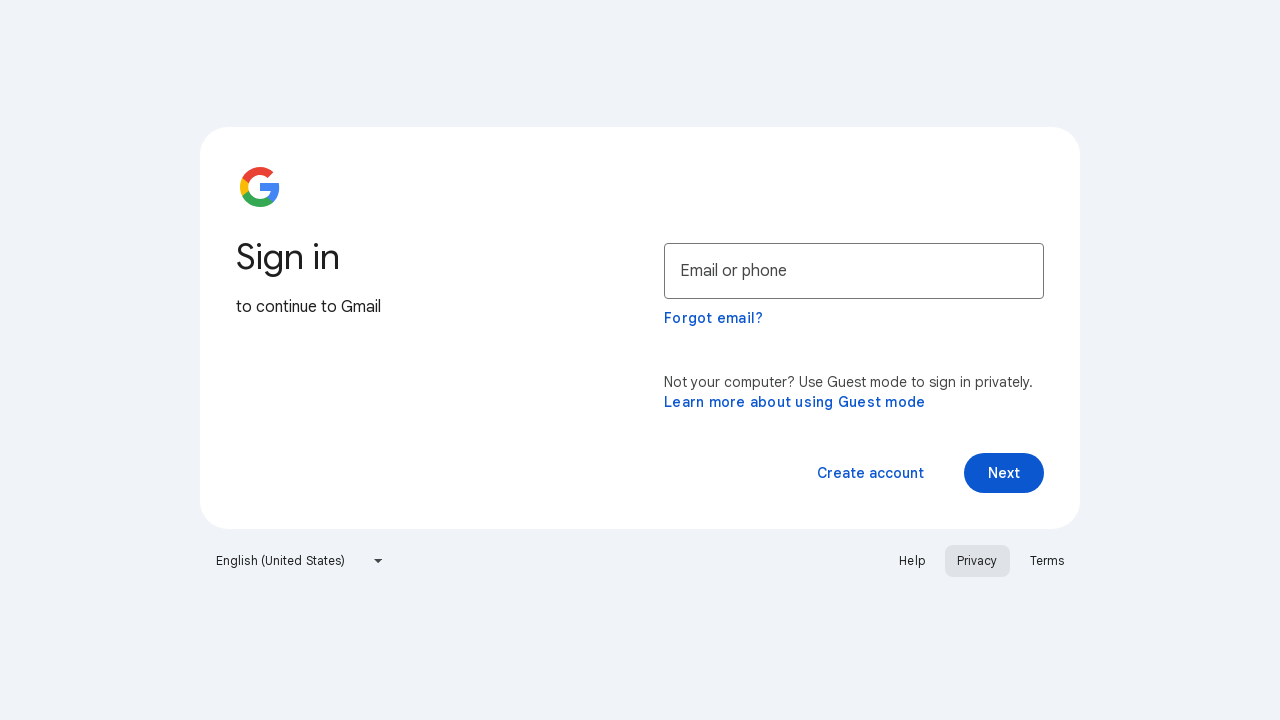

Checking page: Gmail (https://accounts.google.com/v3/signin/identifier?continue=https%3A%2F%2Fmail.google.com%2Fmail%2Fu%2F0%2F&dsh=S1627676075%3A1772313024456845&emr=1&followup=https%3A%2F%2Fmail.google.com%2Fmail%2Fu%2F0%2F&ifkv=ASfE1-riC2bHNXMPq0LkOOE73IQXs-zOR1o8y57WtNZgnt-rVQnFURhDR5ZlXAY07Fjjb3UbYU6ewg&osid=1&passive=1209600&service=mail&flowName=GlifWebSignIn&flowEntry=ServiceLogin)
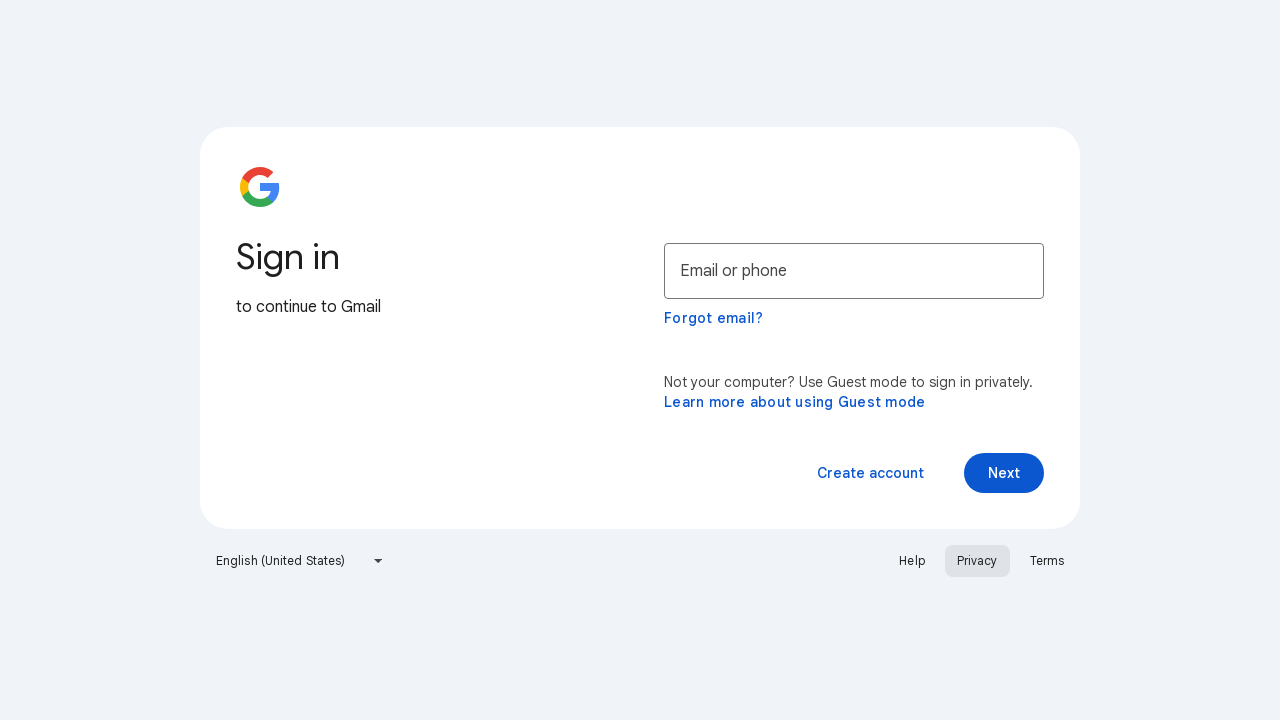

Checking page: Privacy Policy – Privacy & Terms – Google (https://policies.google.com/privacy?gl=US&hl=en-US)
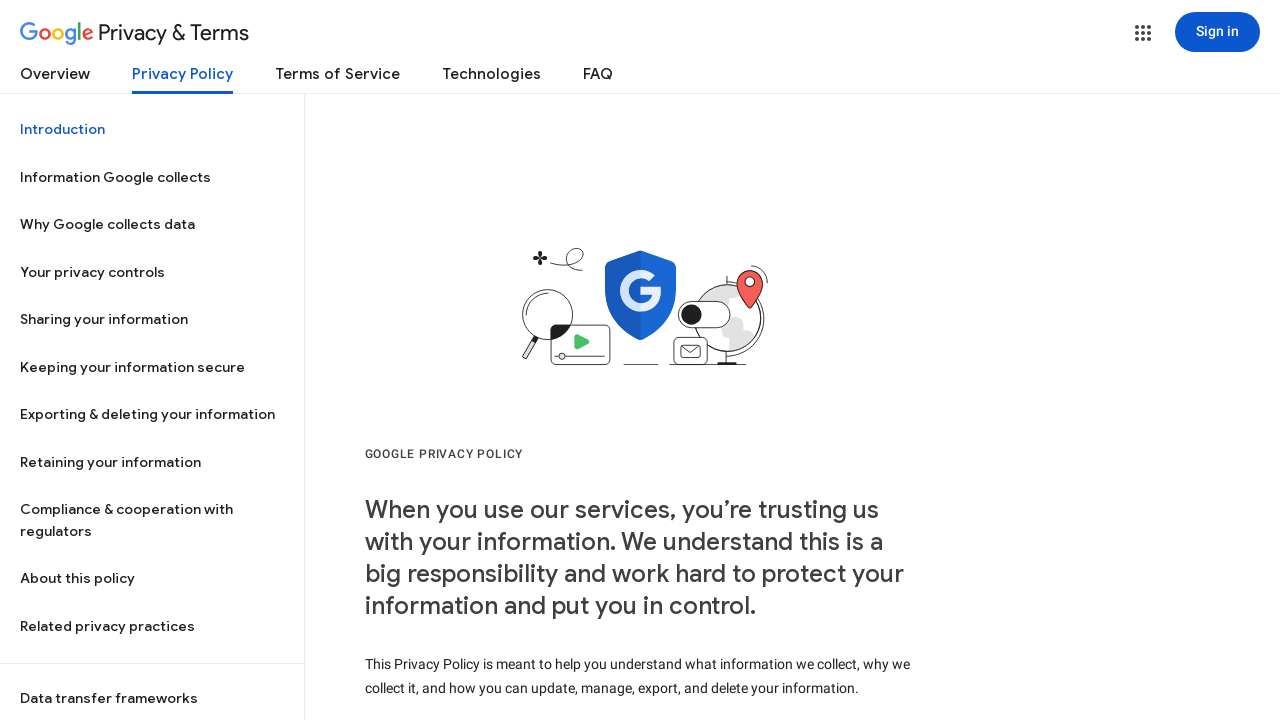

Clicked Terms of Service link in Google Terms of Service – Privacy & Terms – Google at (338, 78) on text=Terms of Service >> nth=0
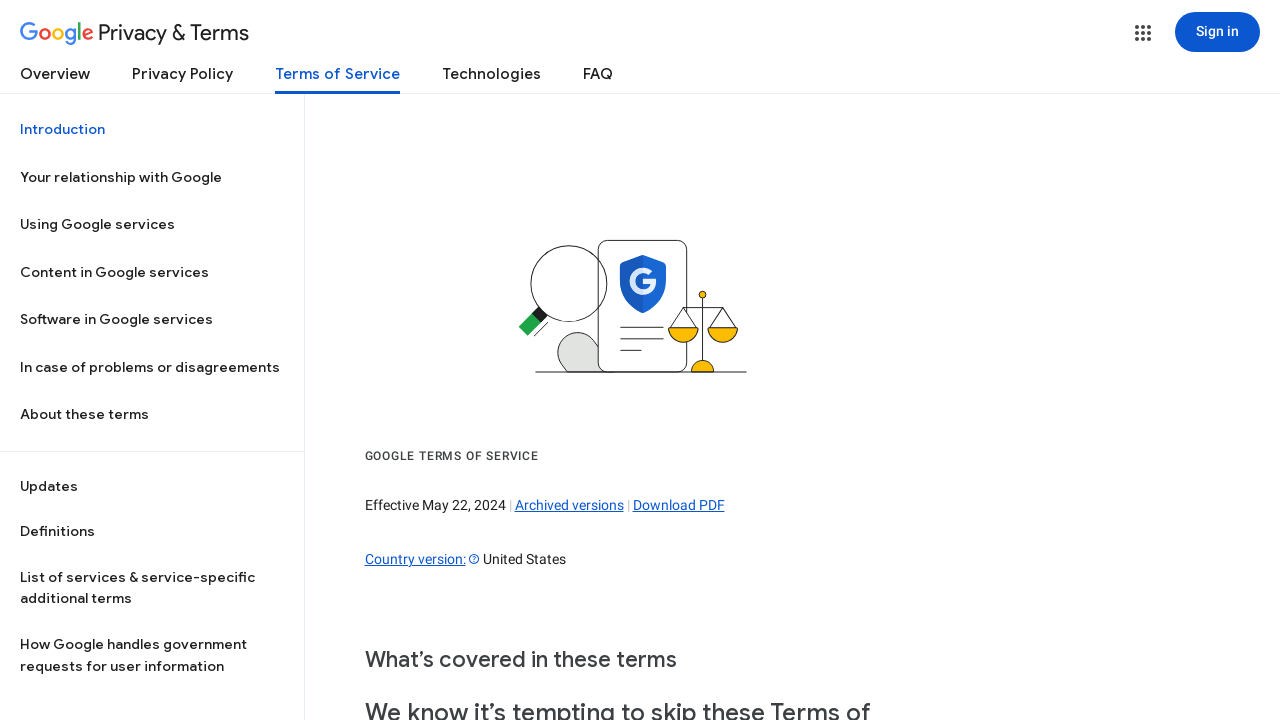

Page loaded after clicking Terms of Service: Google Terms of Service – Privacy & Terms – Google (https://policies.google.com/terms?gl=US&hl=en-US)
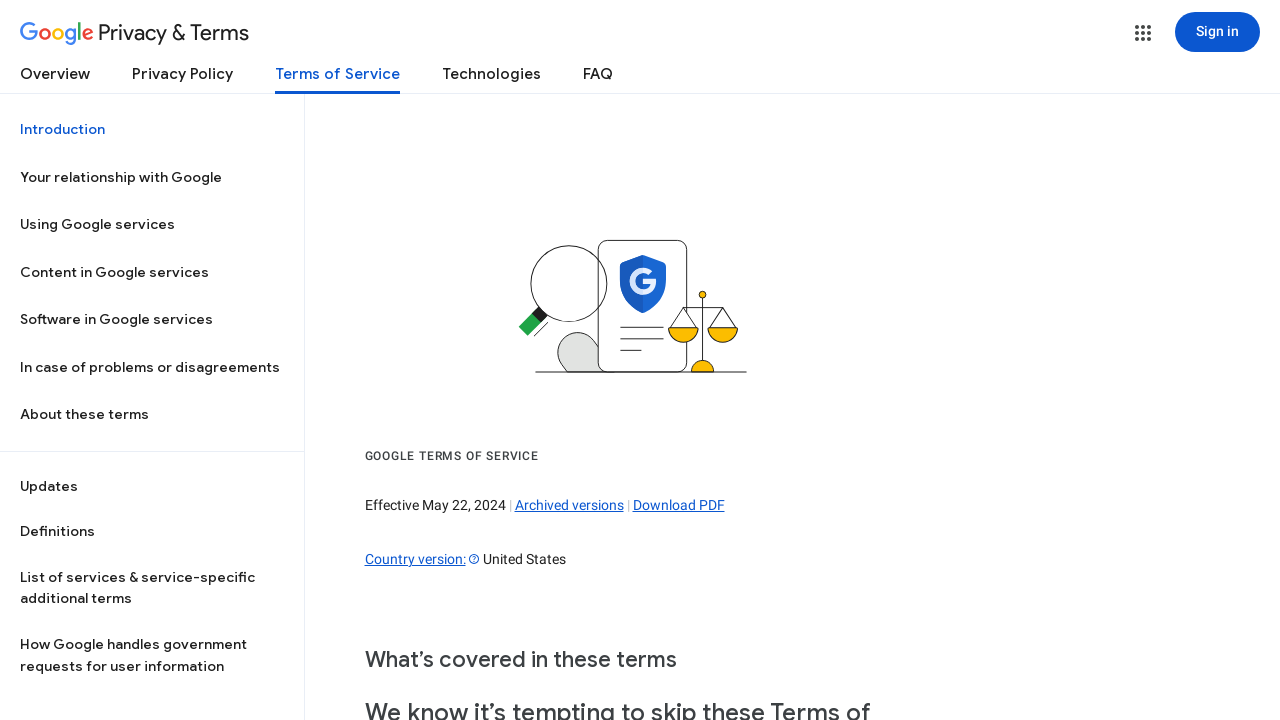

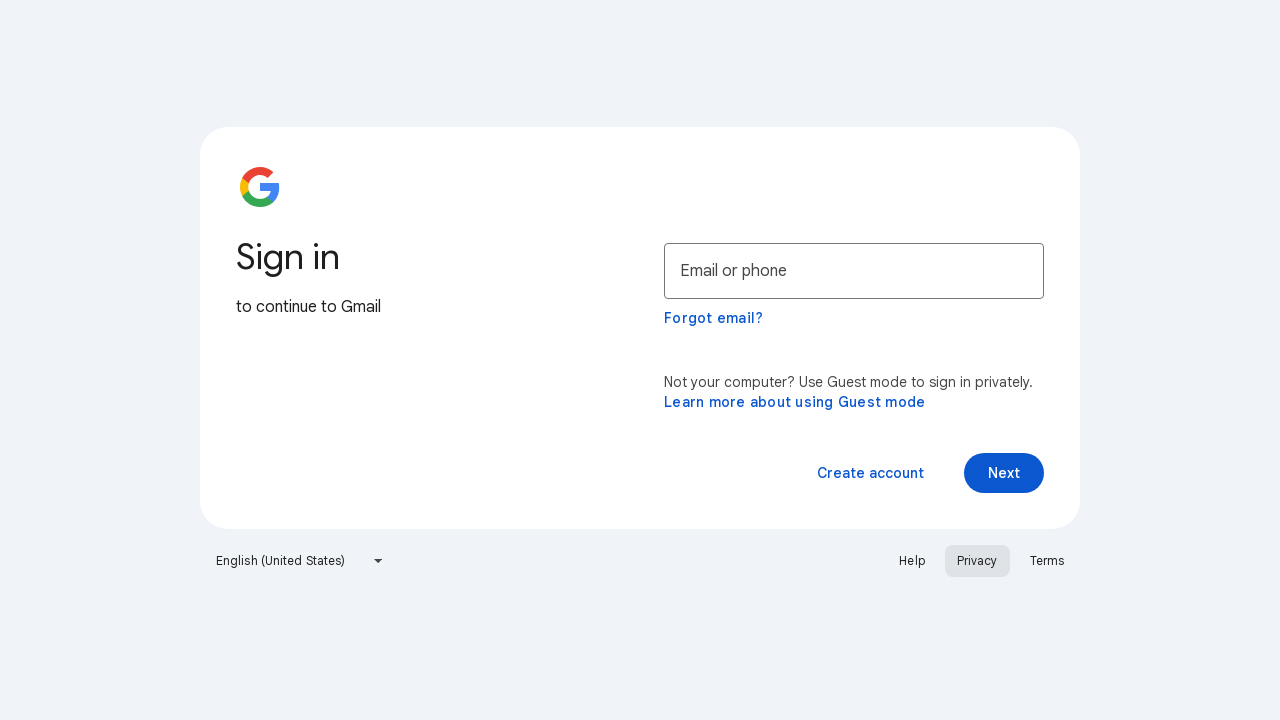